Tests selecting an option from a dropdown using the built-in select method and verifying the selection was made correctly

Starting URL: http://the-internet.herokuapp.com/dropdown

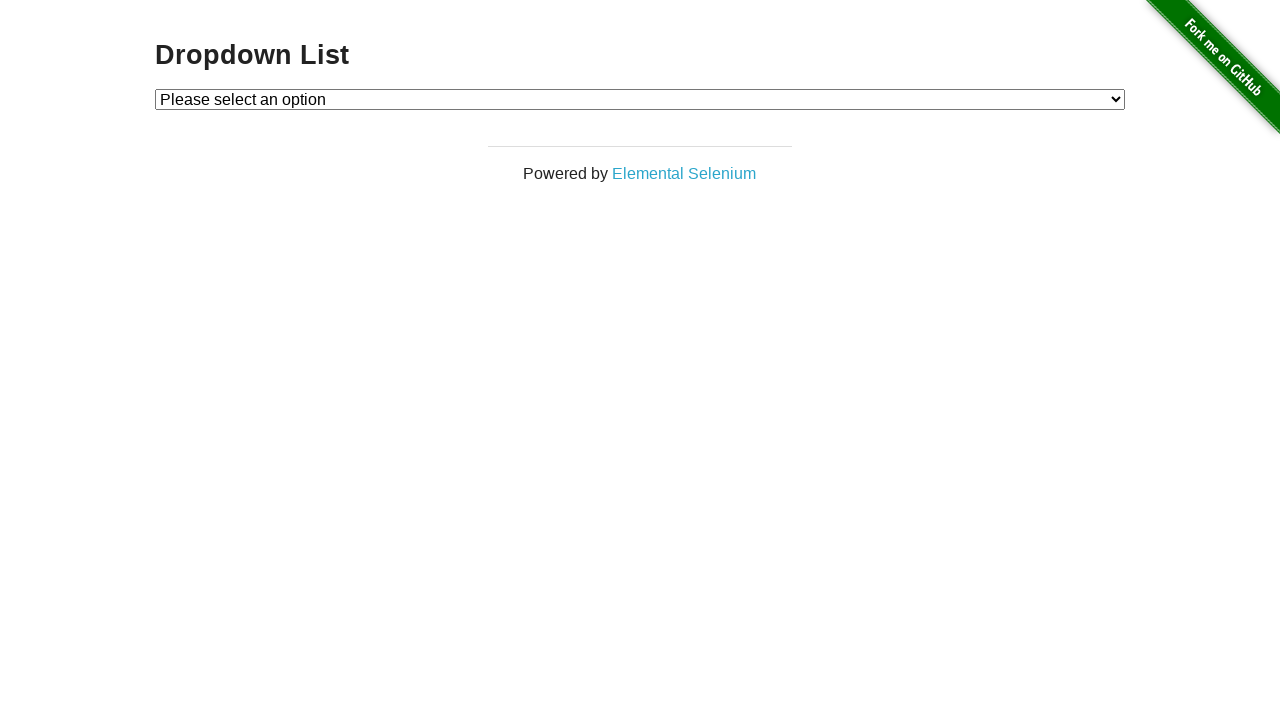

Waited for dropdown element to be visible
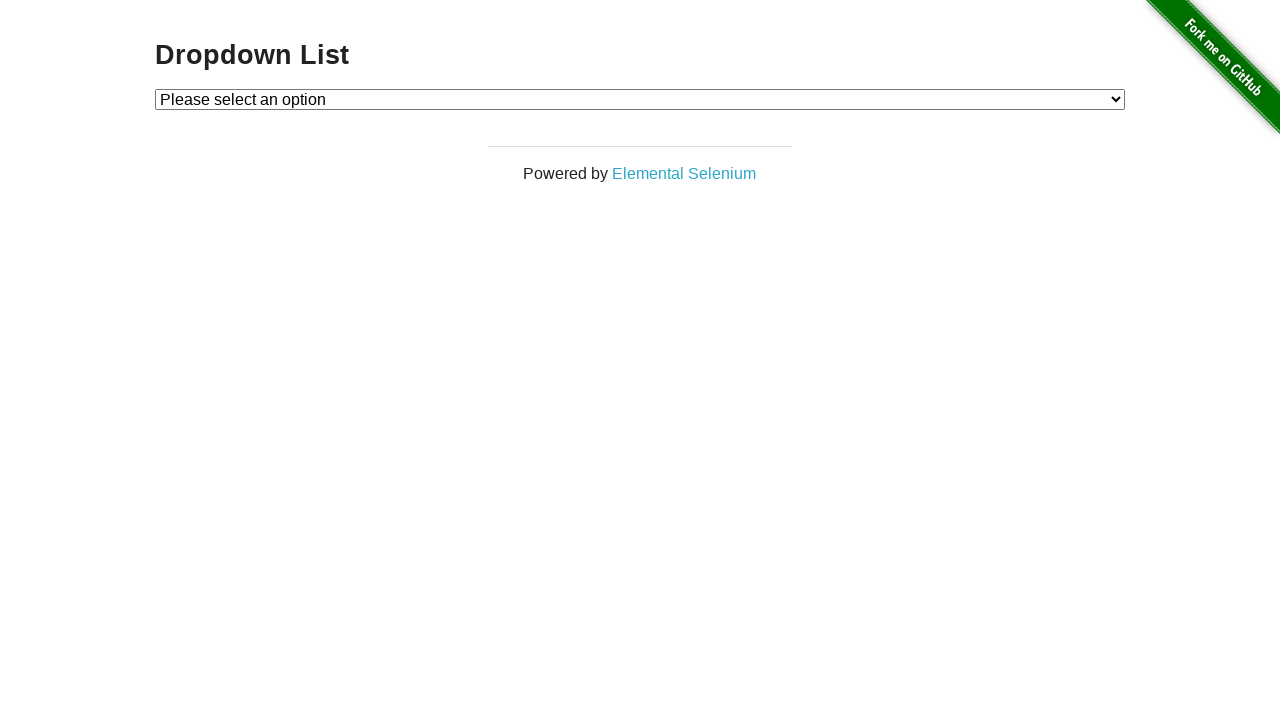

Selected 'Option 1' from dropdown using select method on #dropdown
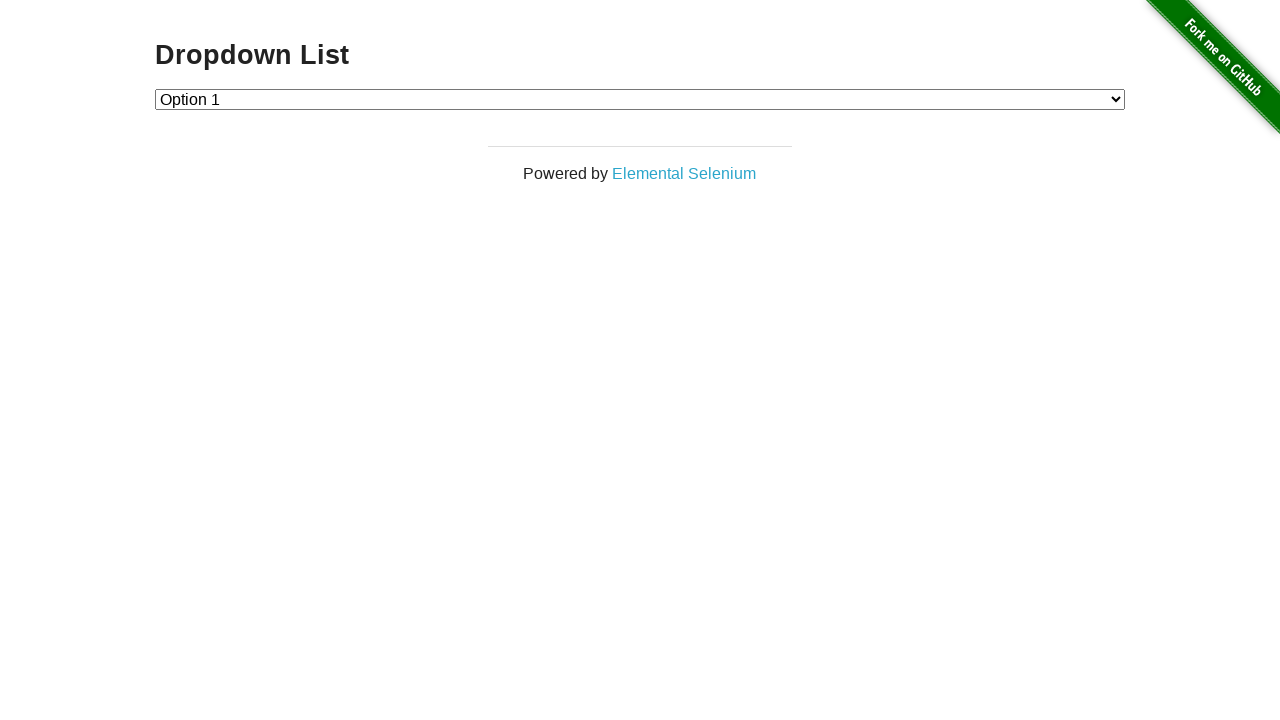

Retrieved selected option text from dropdown
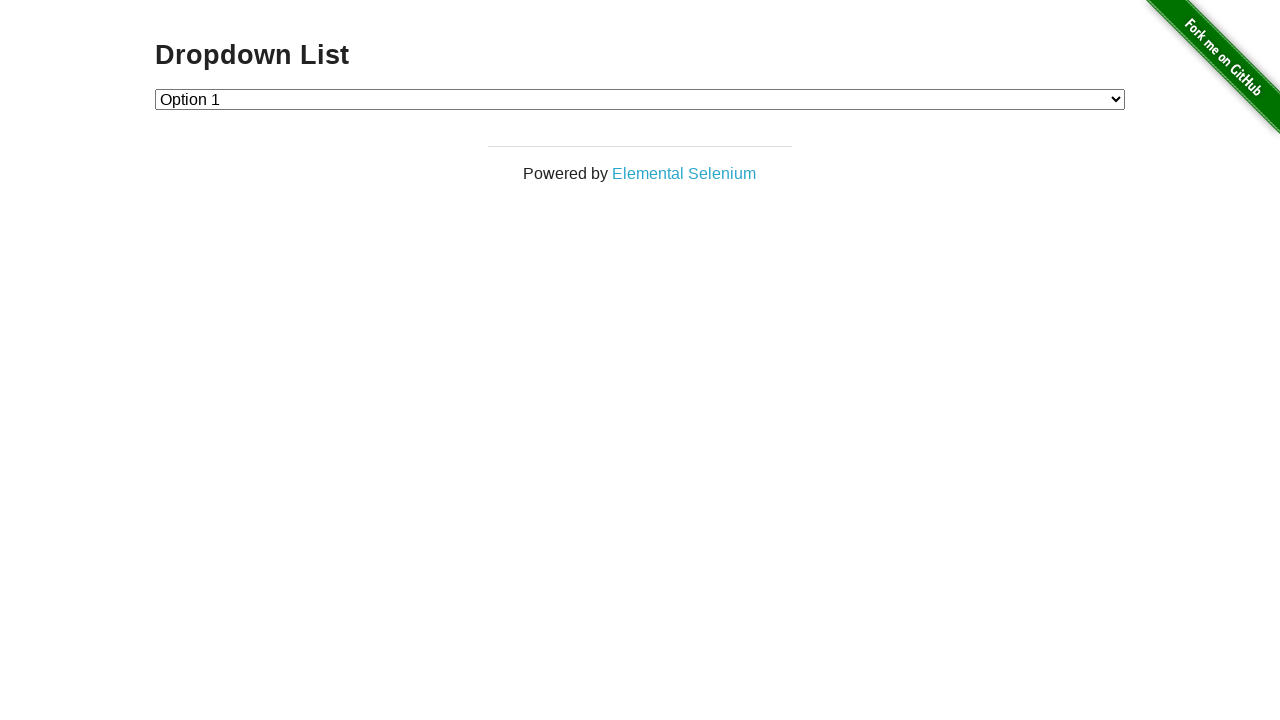

Verified that 'Option 1' was correctly selected in dropdown
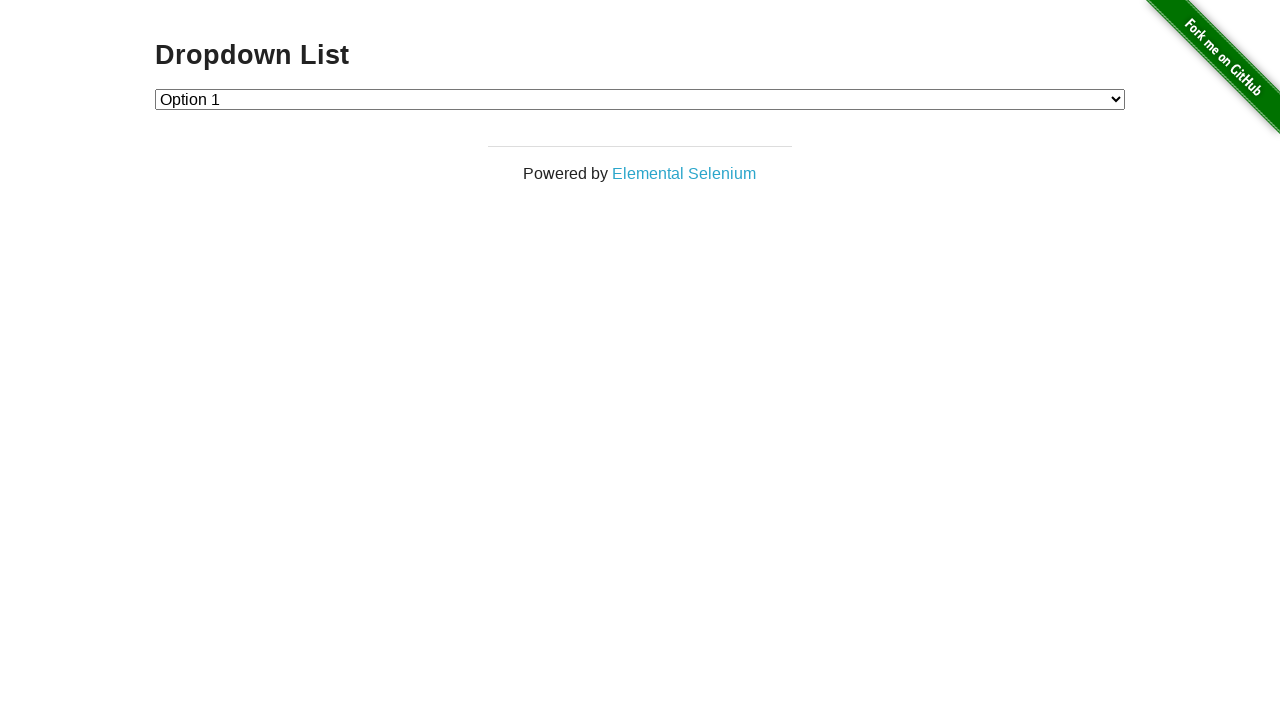

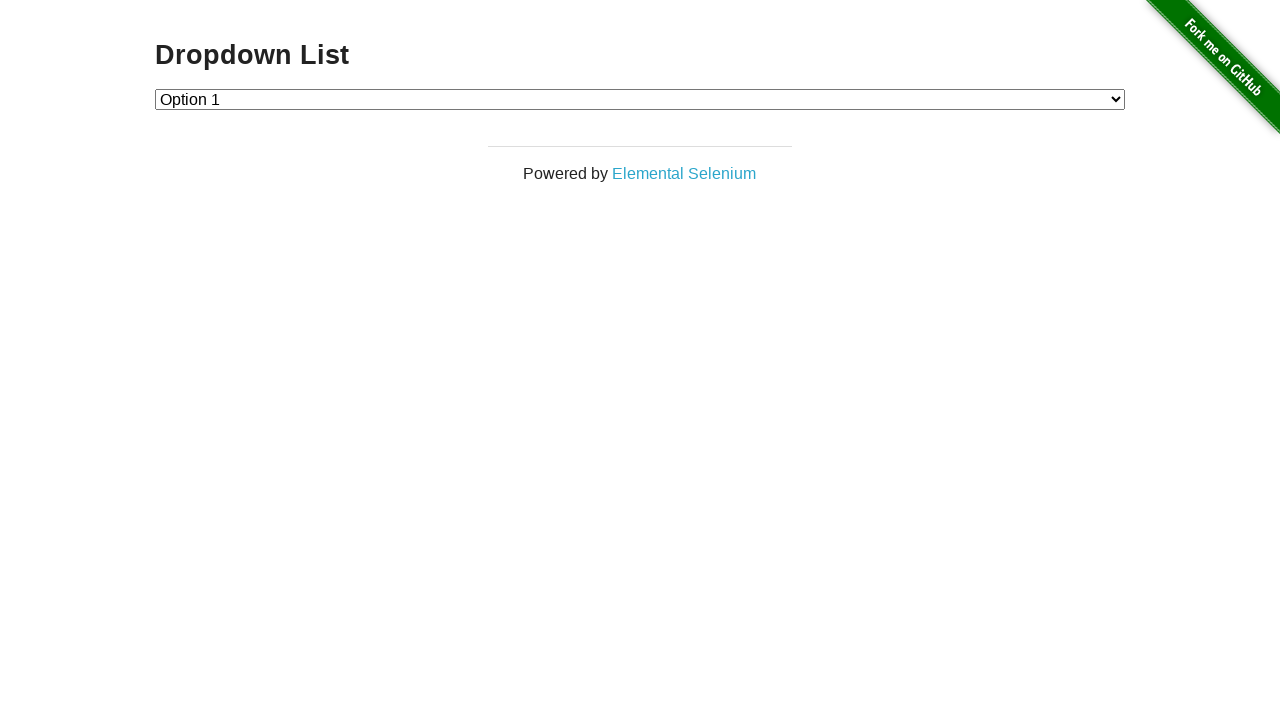